Tests the progress bar by starting and stopping it to check progress values

Starting URL: https://demoqa.com

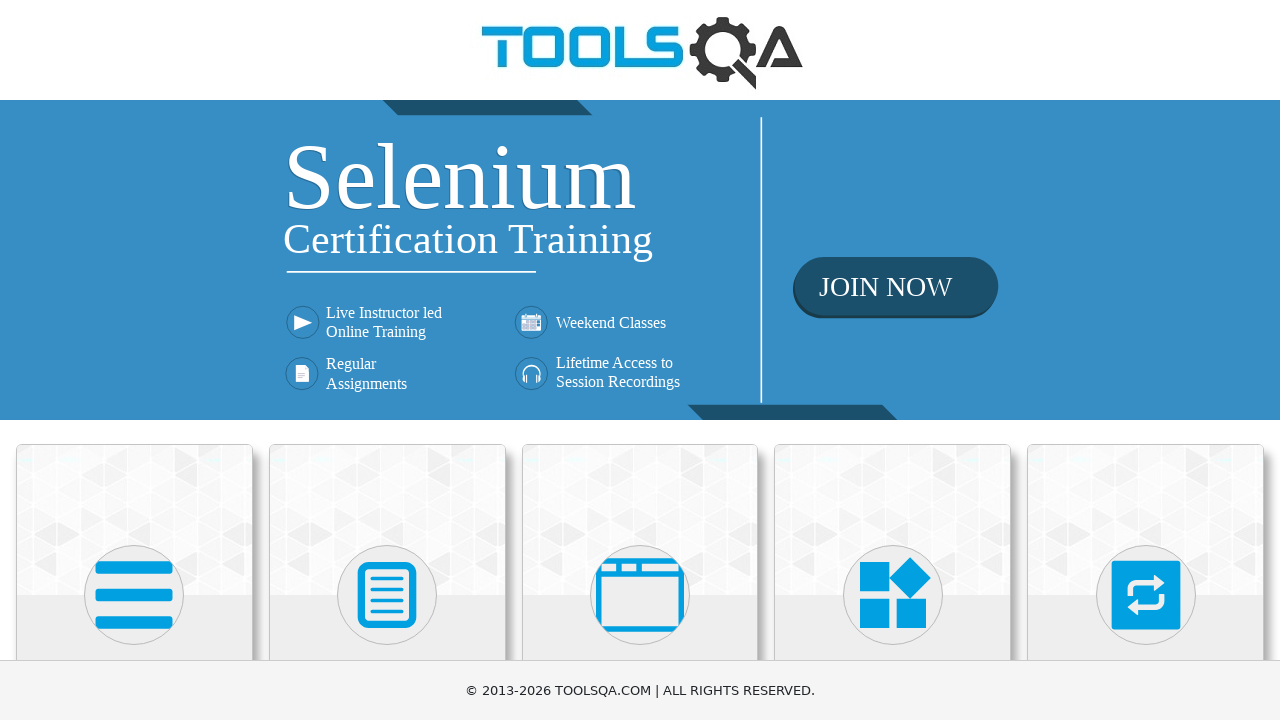

Clicked on Widgets section at (893, 360) on div.card-body:has(h5:text('Widgets'))
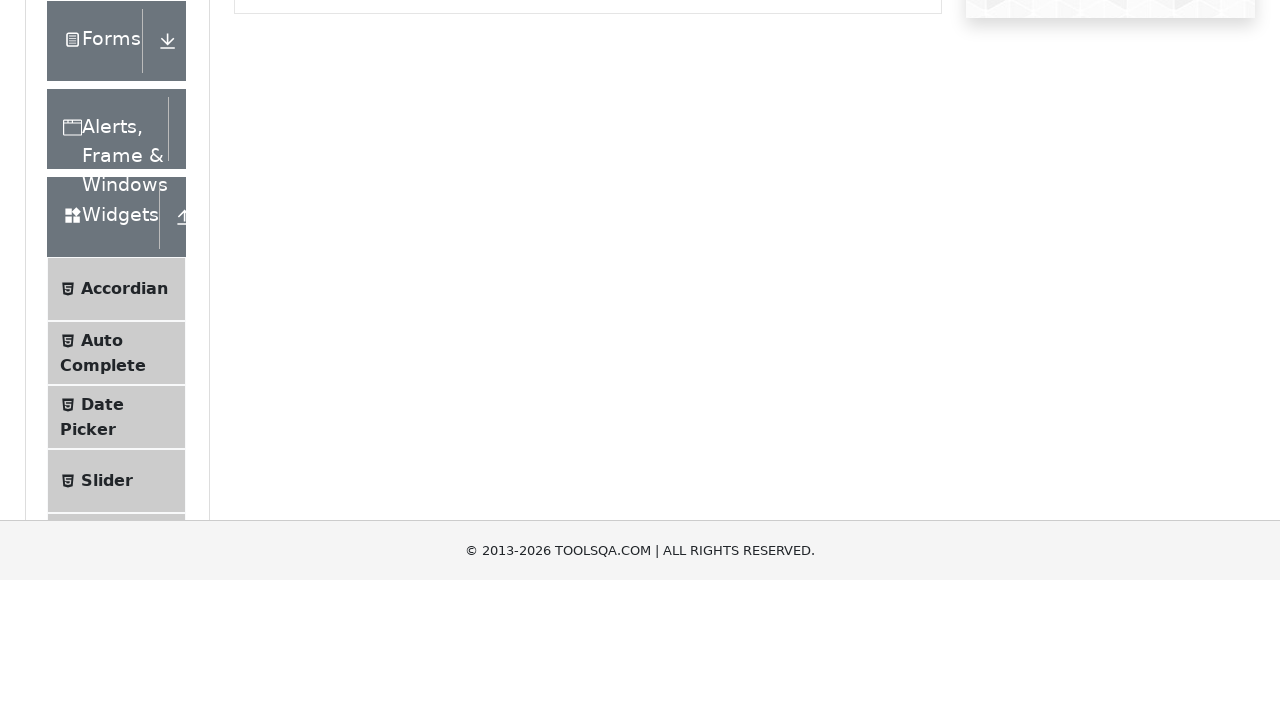

Scrolled down by 250 pixels
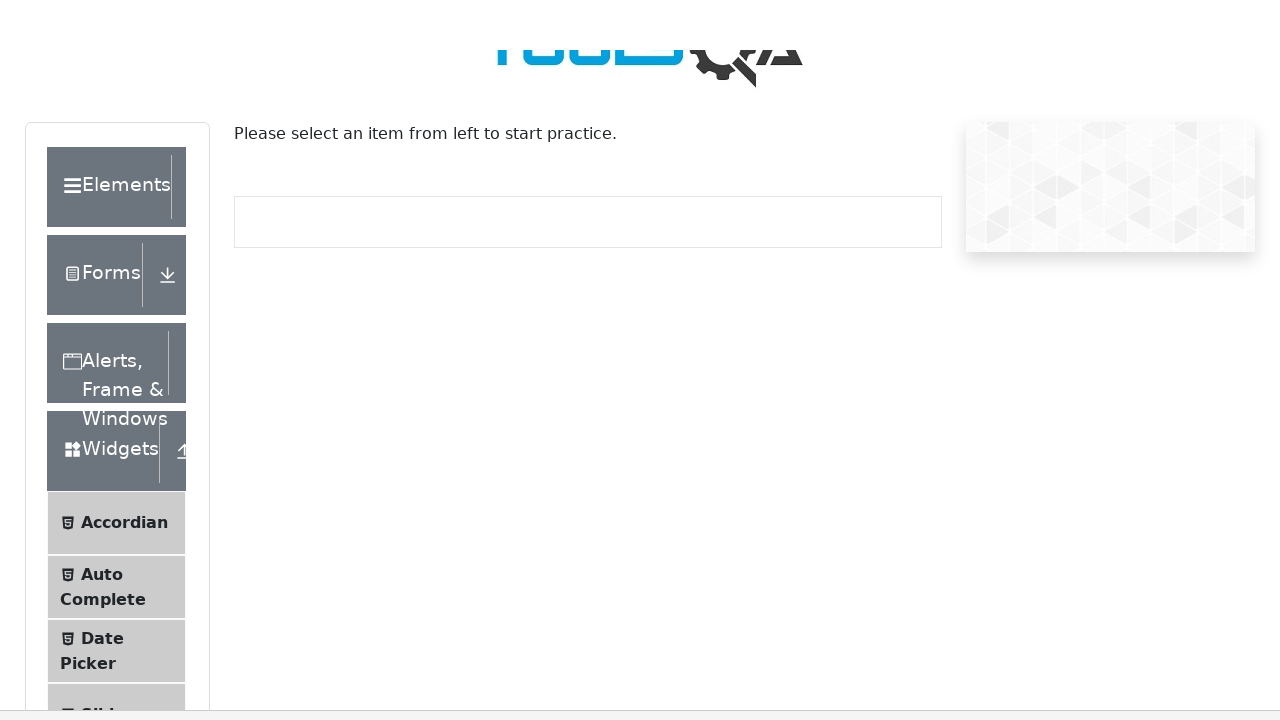

Clicked on Progress Bar menu item at (121, 518) on span:text('Progress Bar')
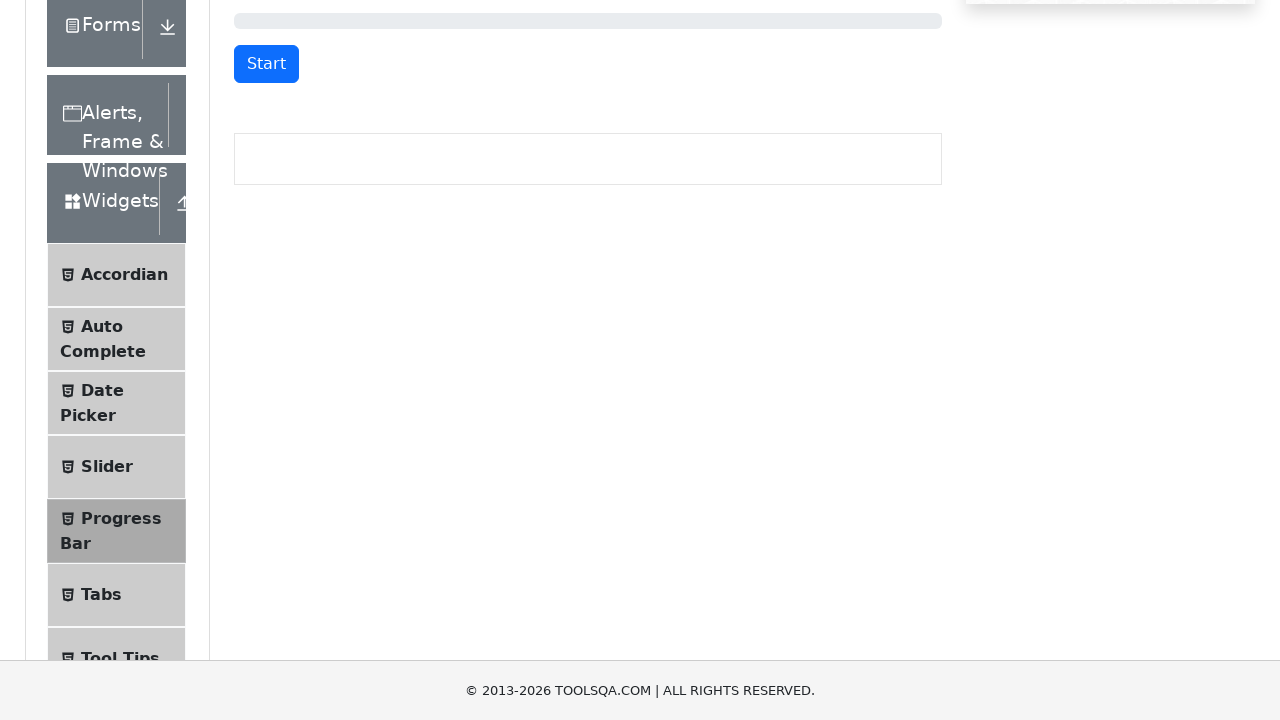

Clicked Start button to begin progress bar at (266, 64) on #startStopButton
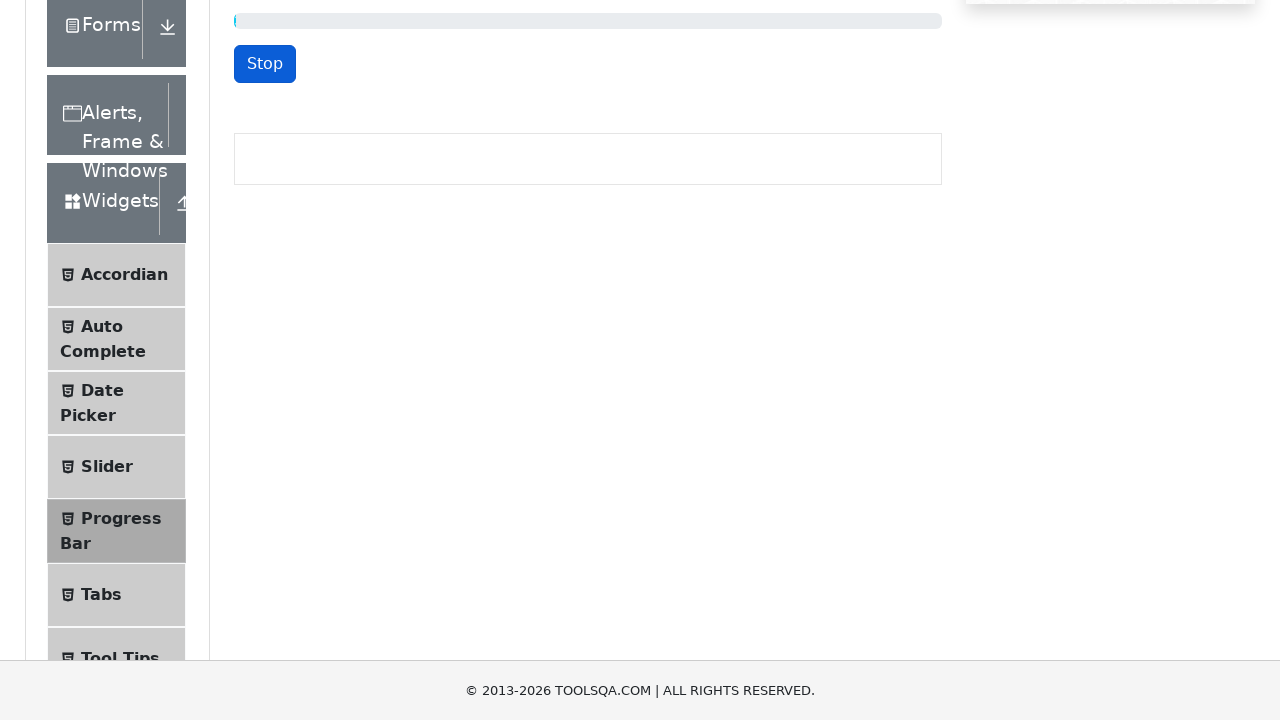

Waited 2000ms for progress bar to advance
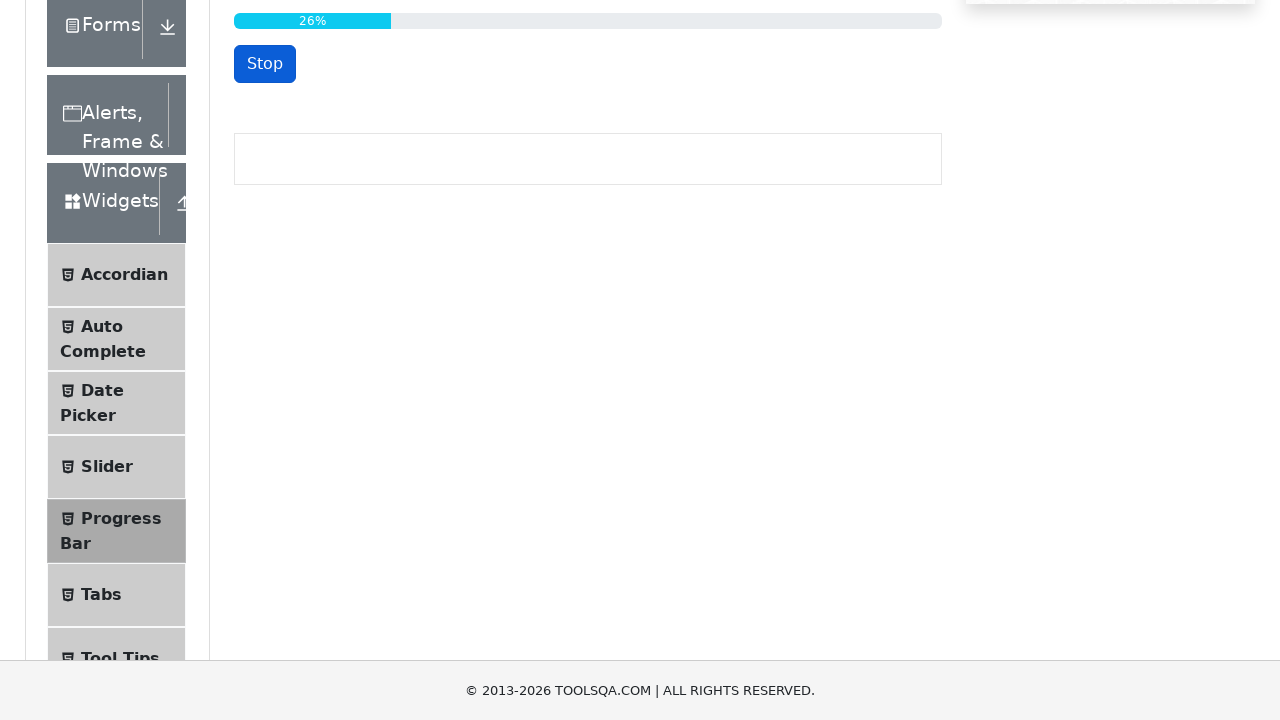

Clicked Stop button to stop progress bar at (265, 64) on #startStopButton
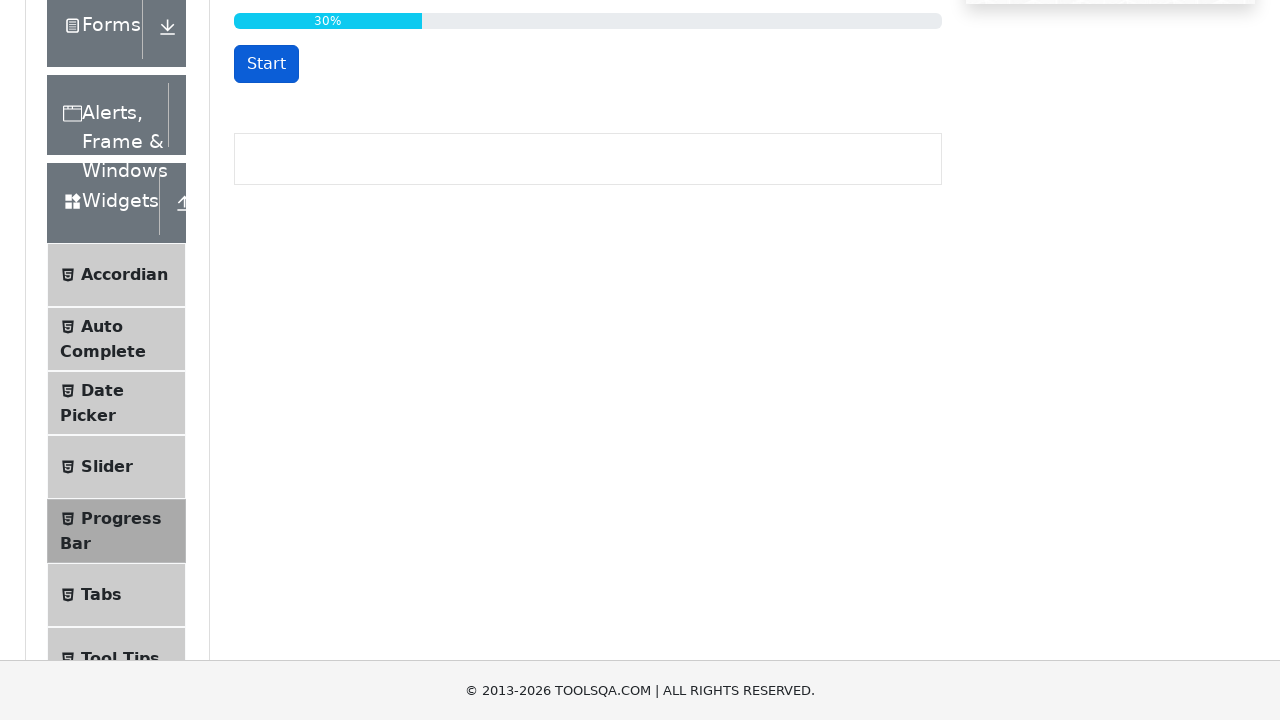

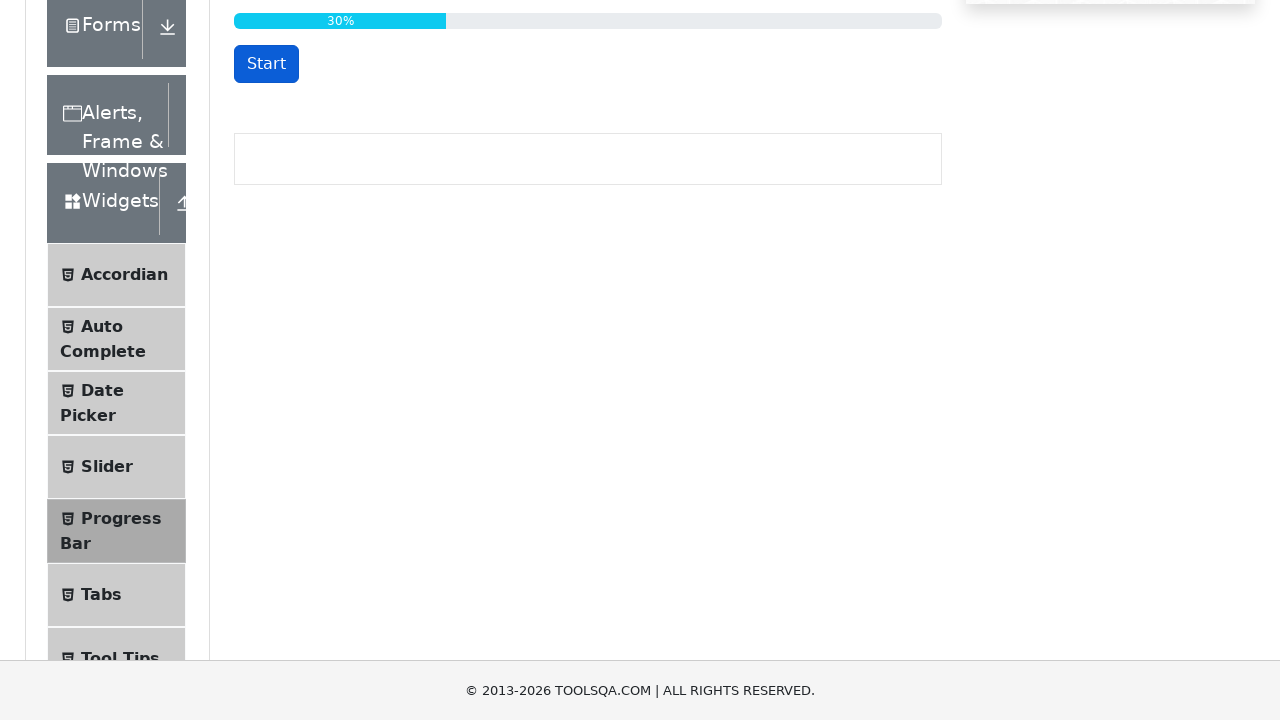